Opens the OrangeHRM demo site and verifies the page loads successfully. This is a basic navigation test that simply loads the homepage.

Starting URL: https://opensource-demo.orangehrmlive.com/

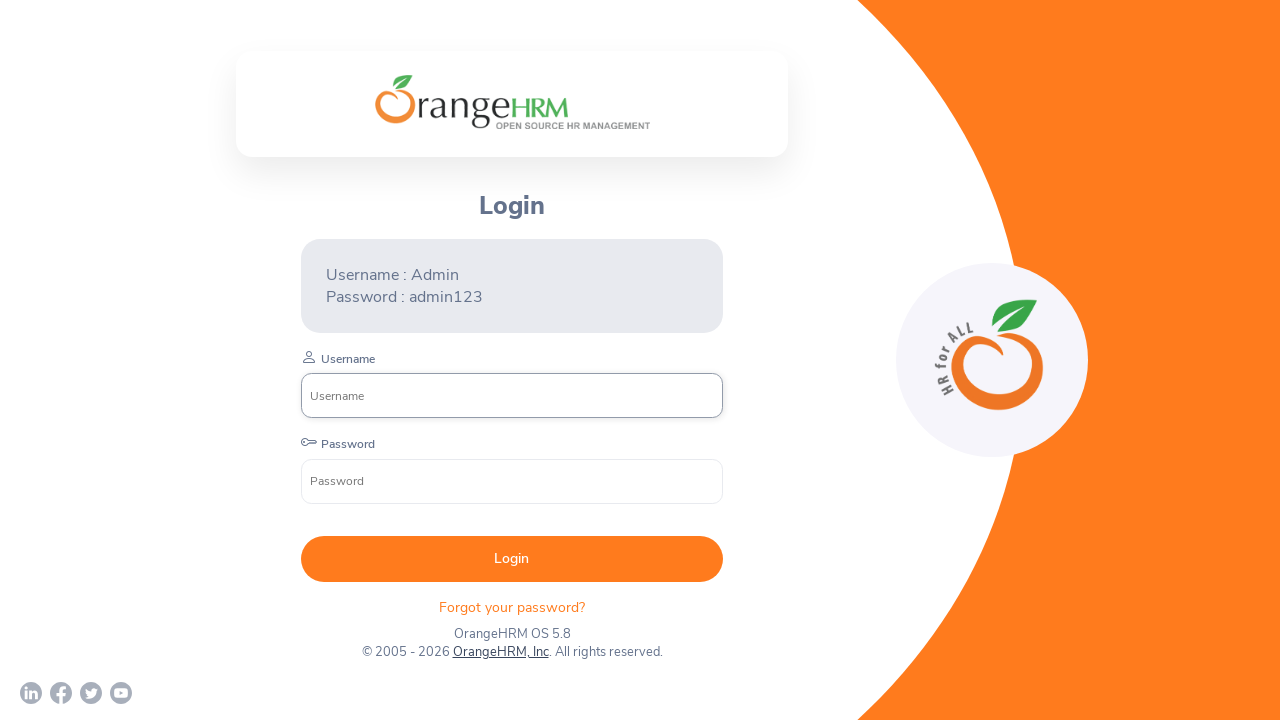

Page DOM content loaded
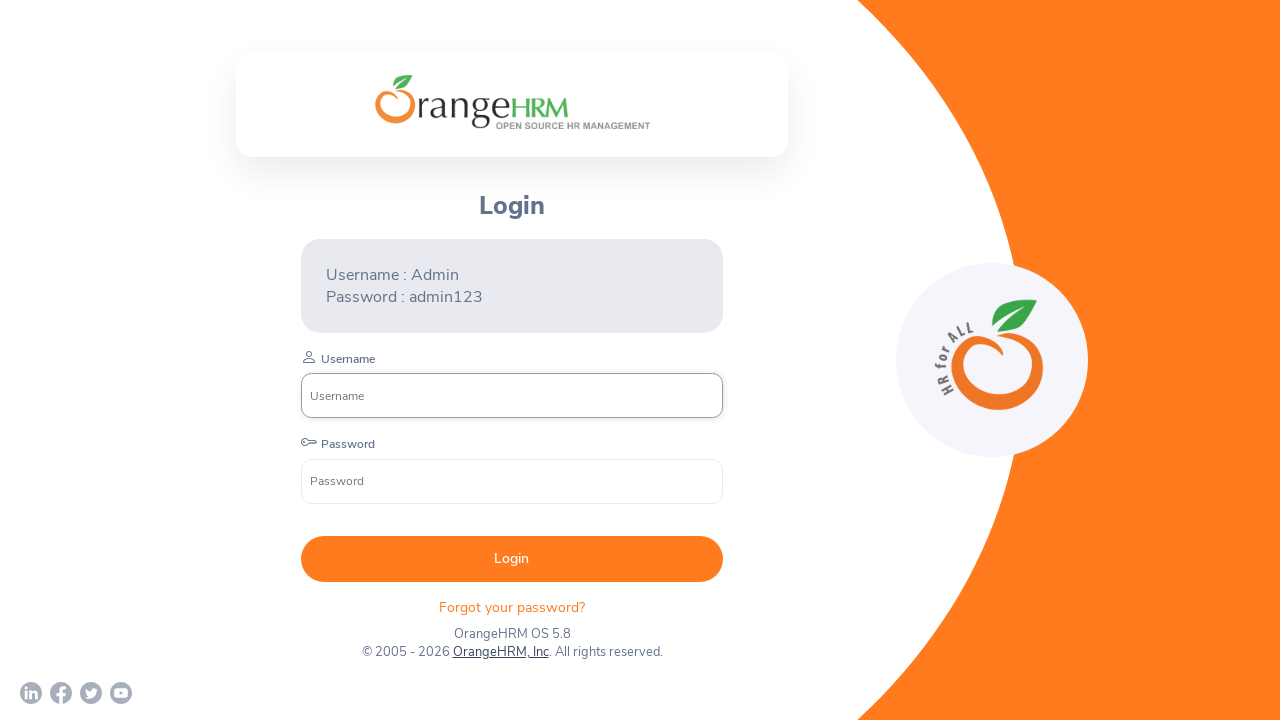

Login form username field is visible - OrangeHRM homepage loaded successfully
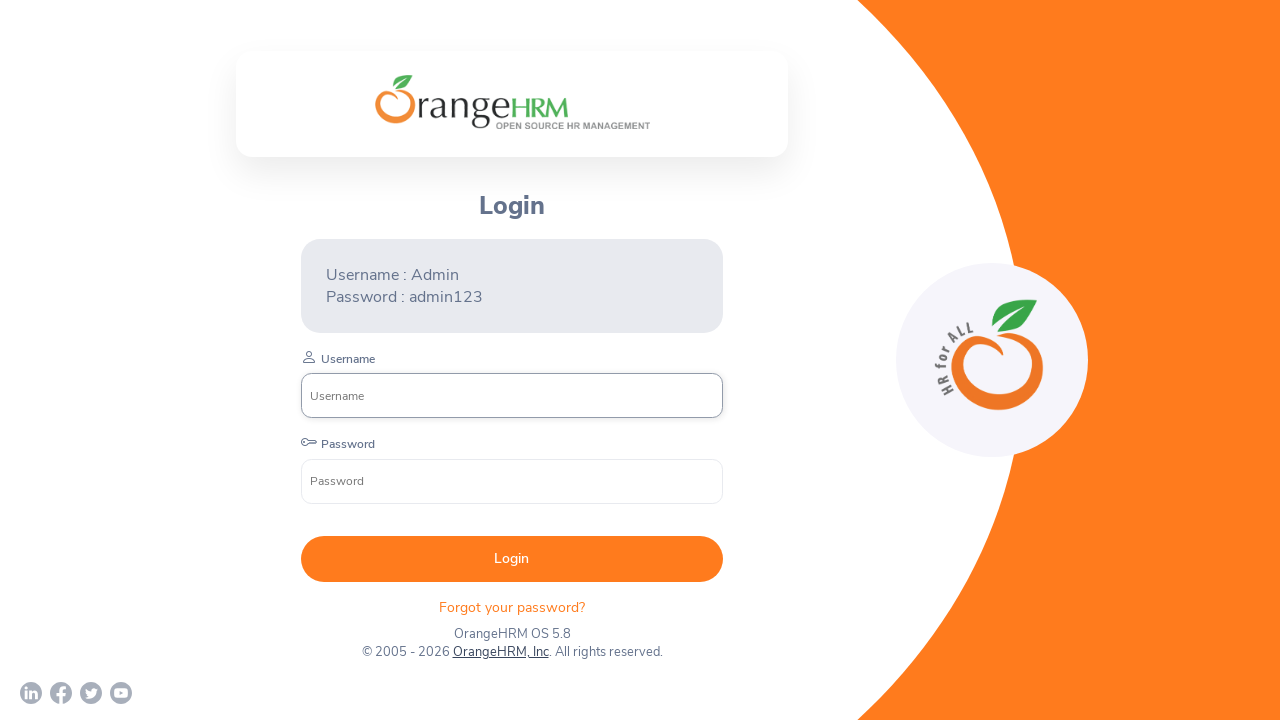

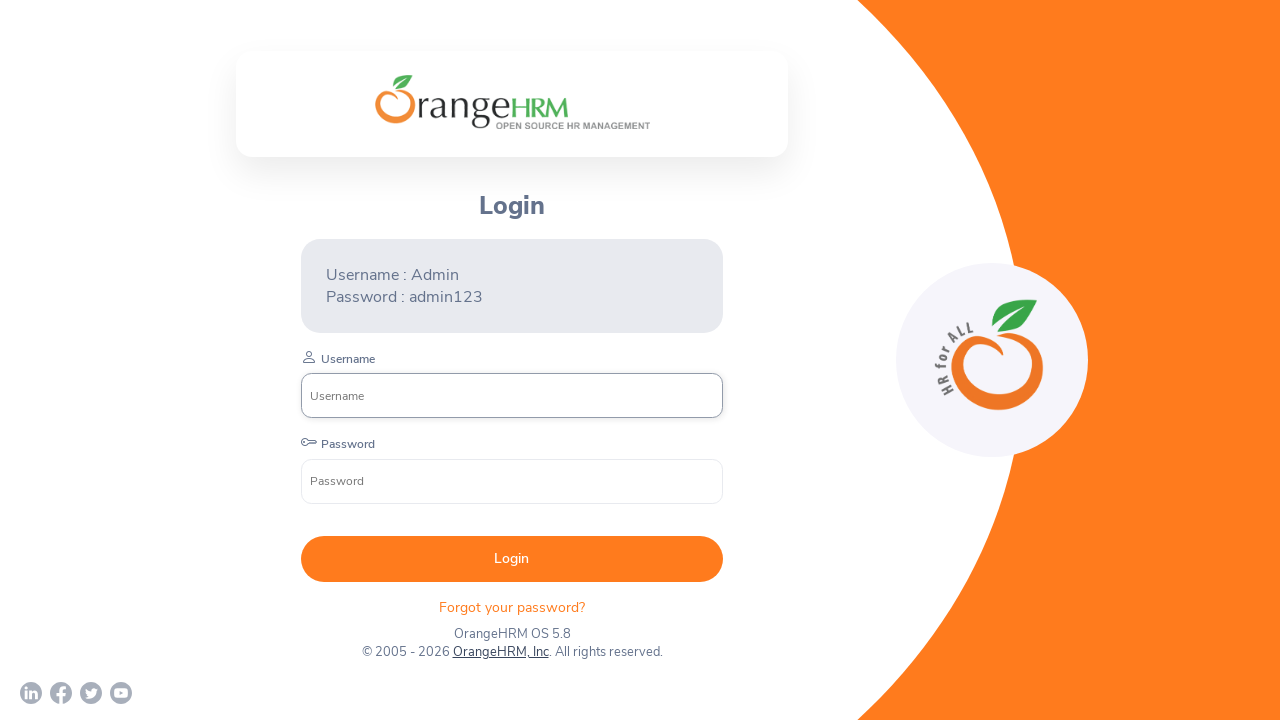